Solves a mathematical captcha-like form by reading a value, calculating a formula result, and submitting the form with checkbox and radio button selections

Starting URL: http://SunInJuly.github.io/execute_script.html

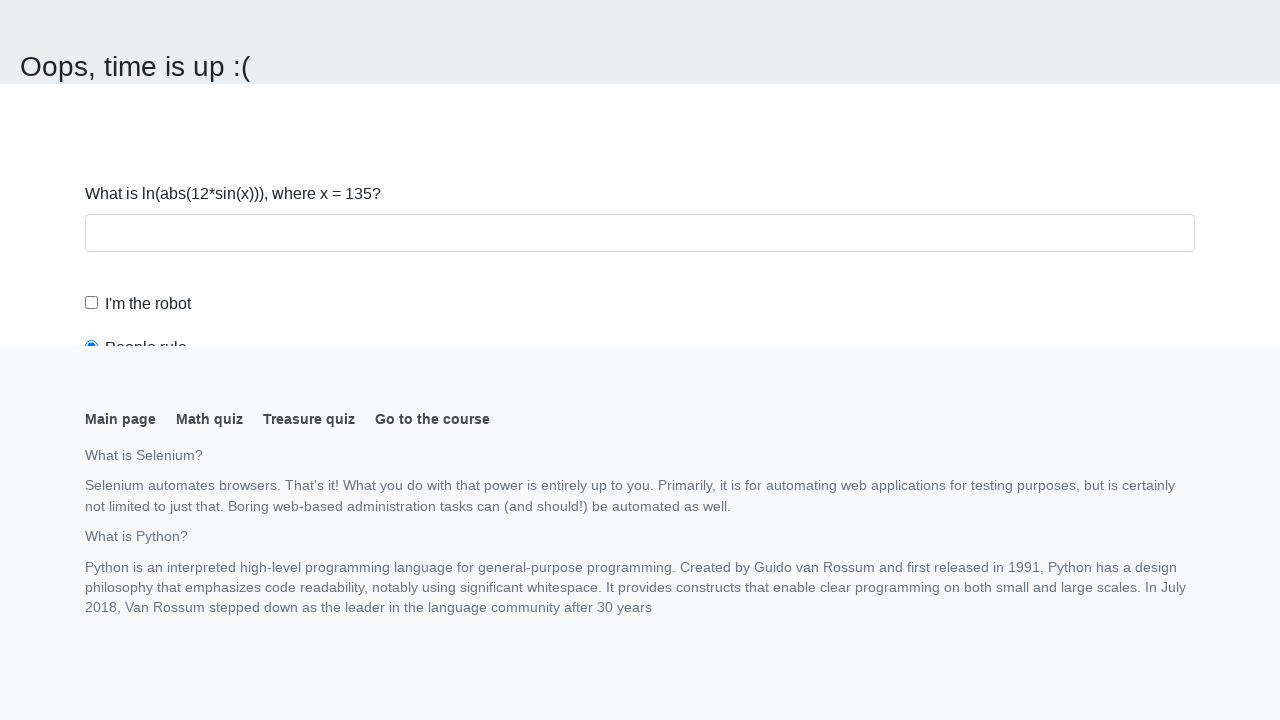

Navigated to captcha form page
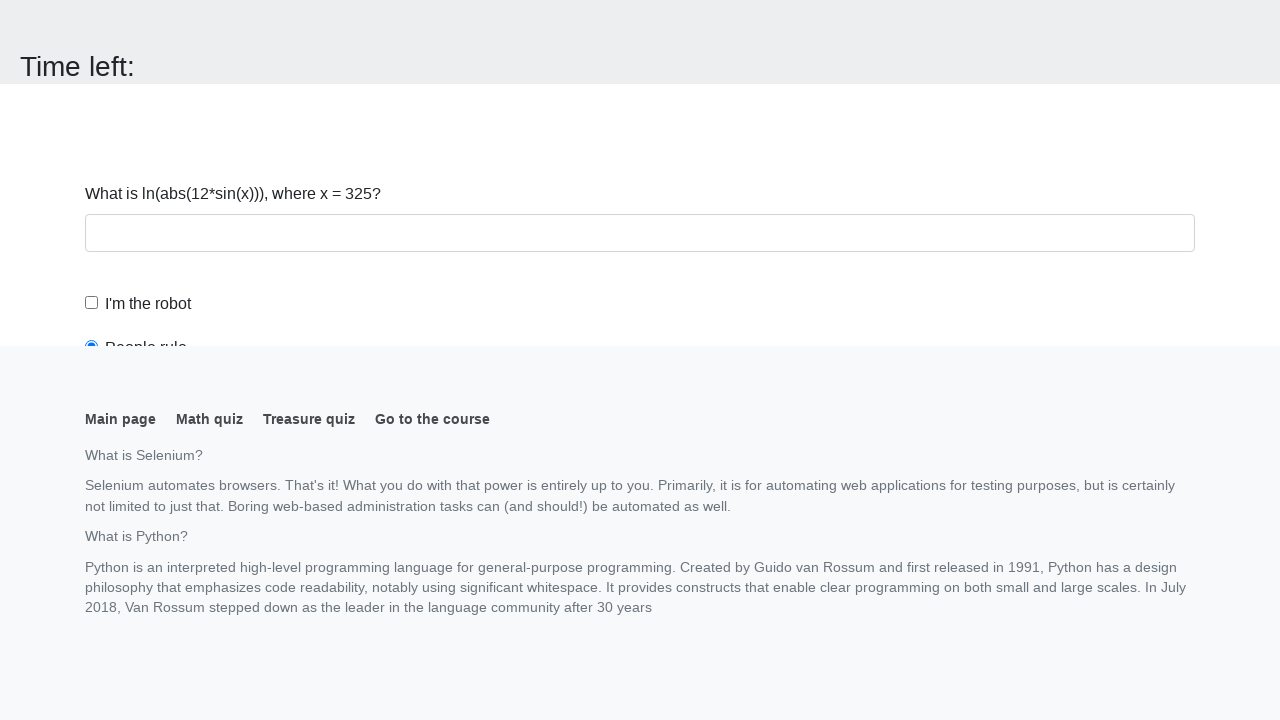

Retrieved input value: 325
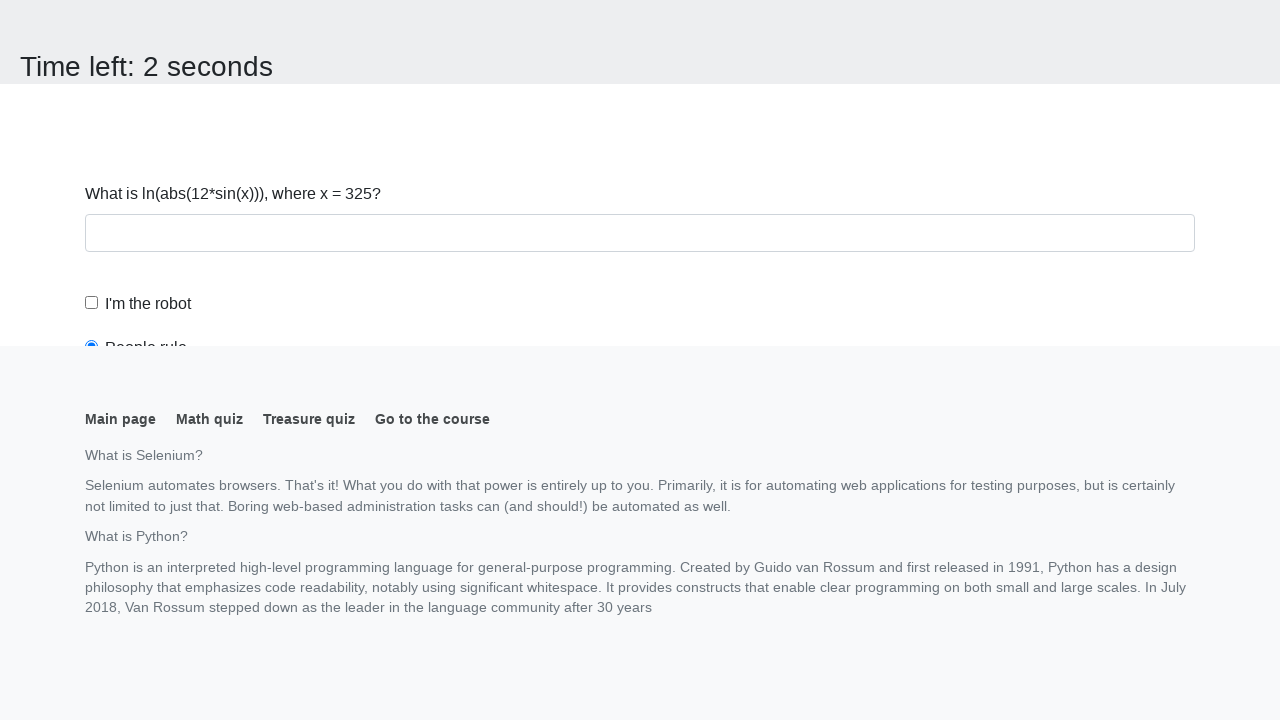

Calculated formula result: 2.4728707819022273
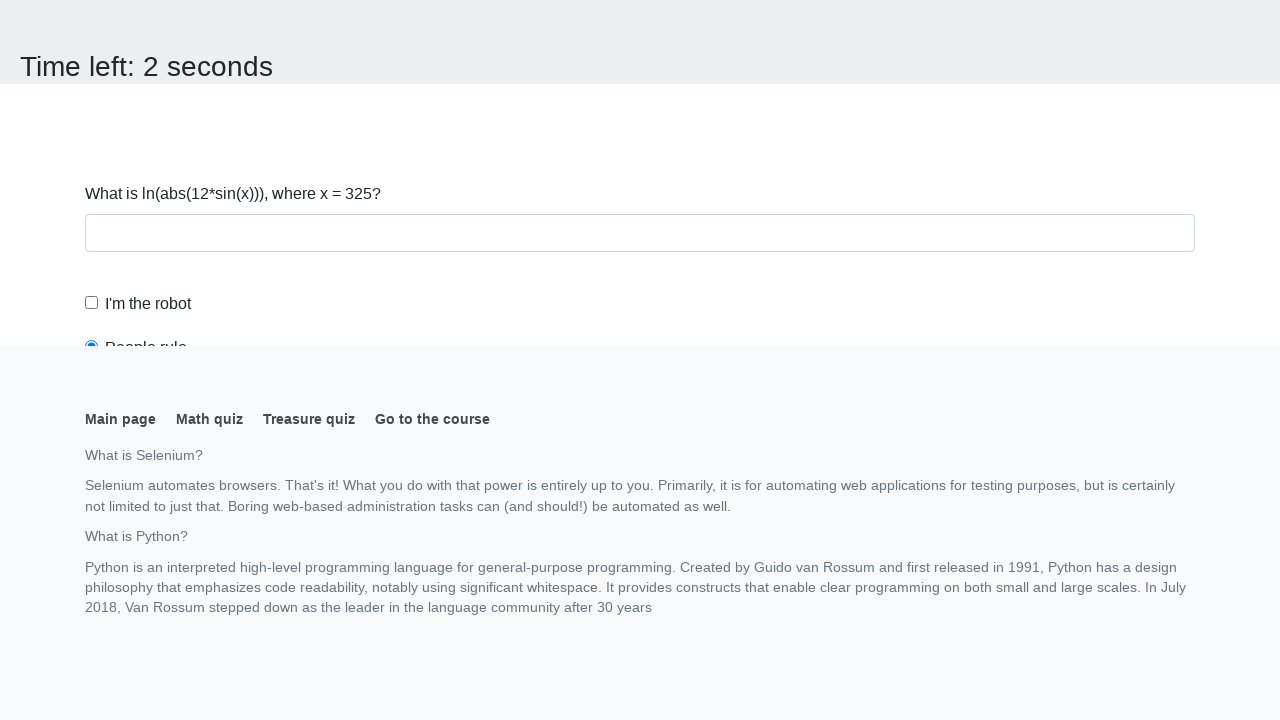

Hid footer element to access form
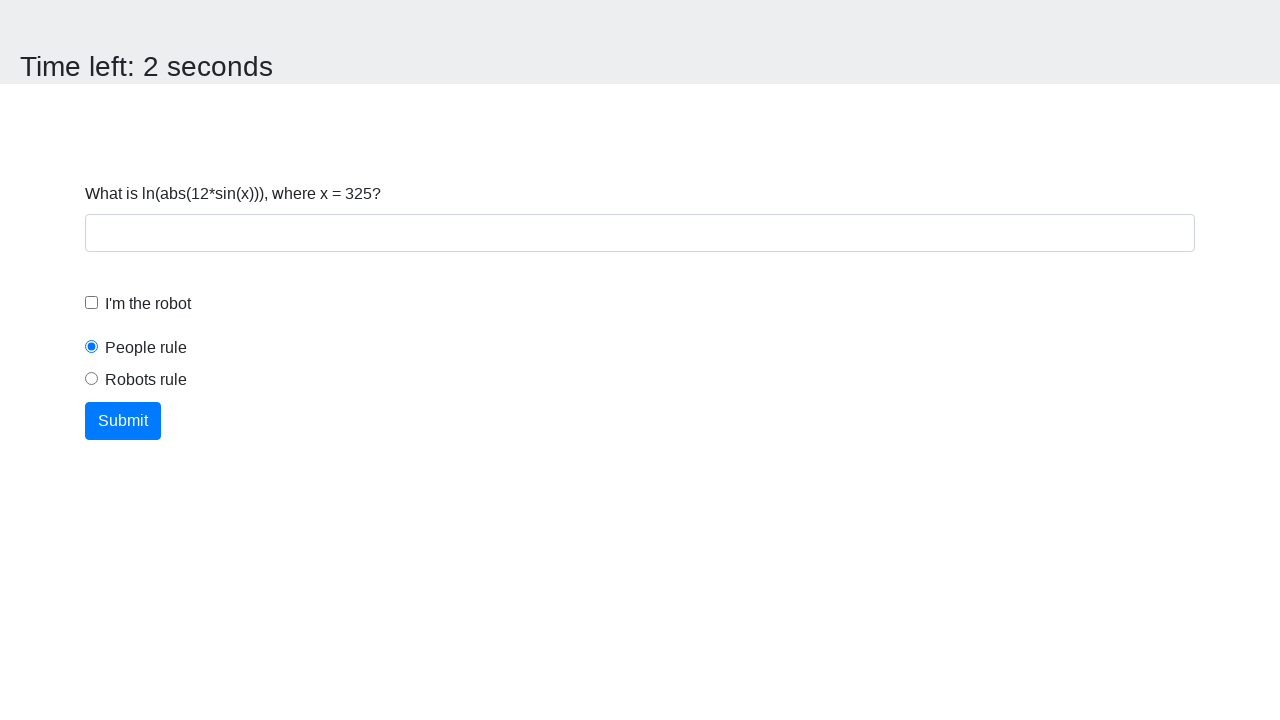

Filled answer field with calculated value: 2.4728707819022273 on #answer
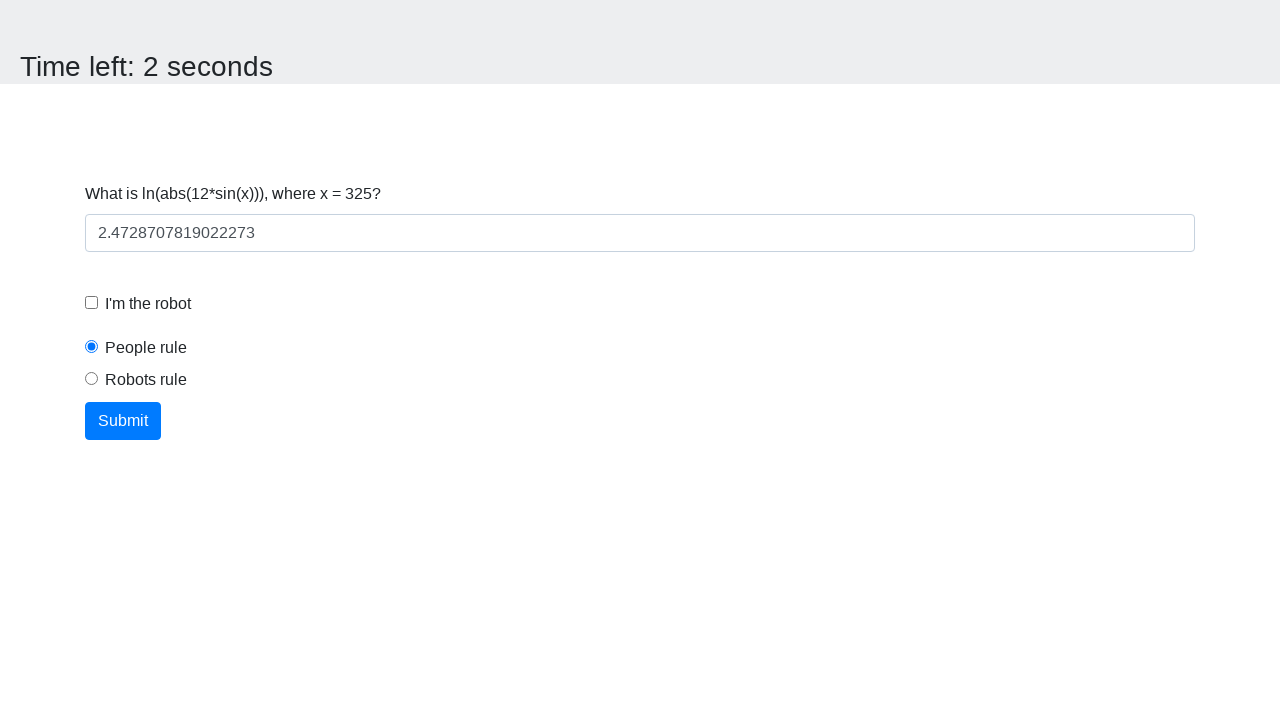

Clicked checkbox at (92, 303) on [type="checkbox"]
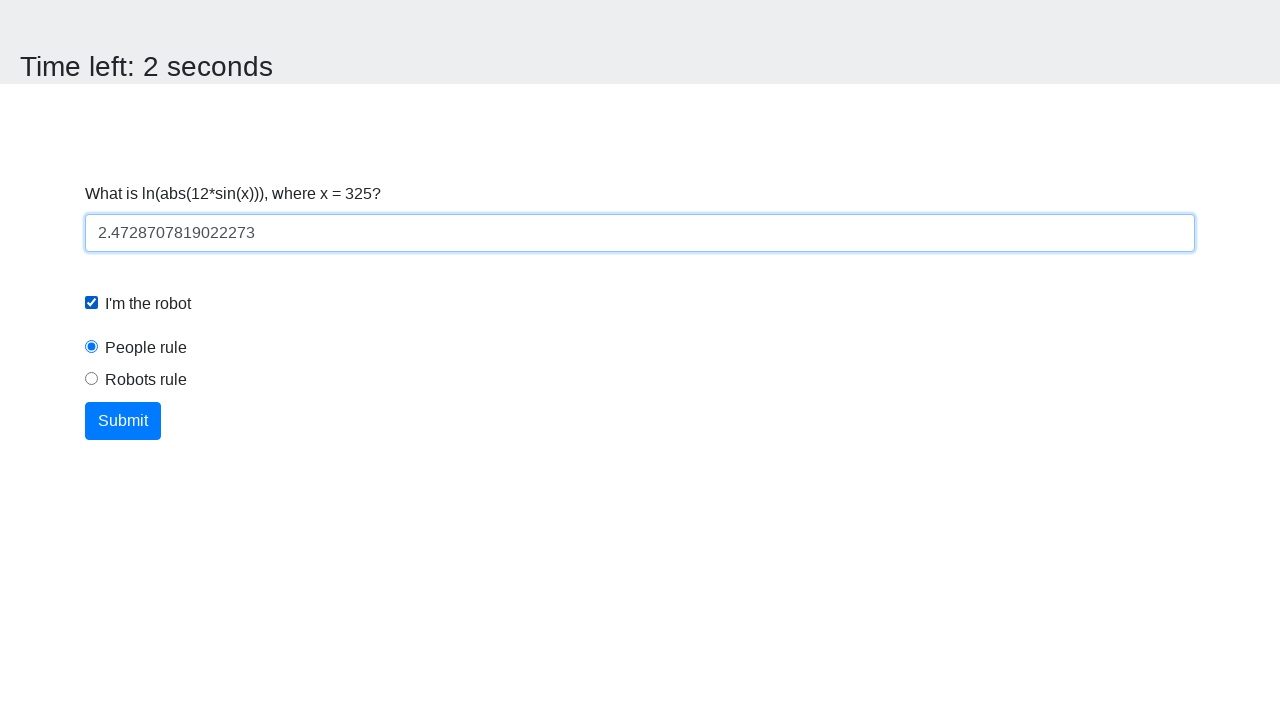

Clicked radio button 'robotsRule' at (92, 379) on #robotsRule
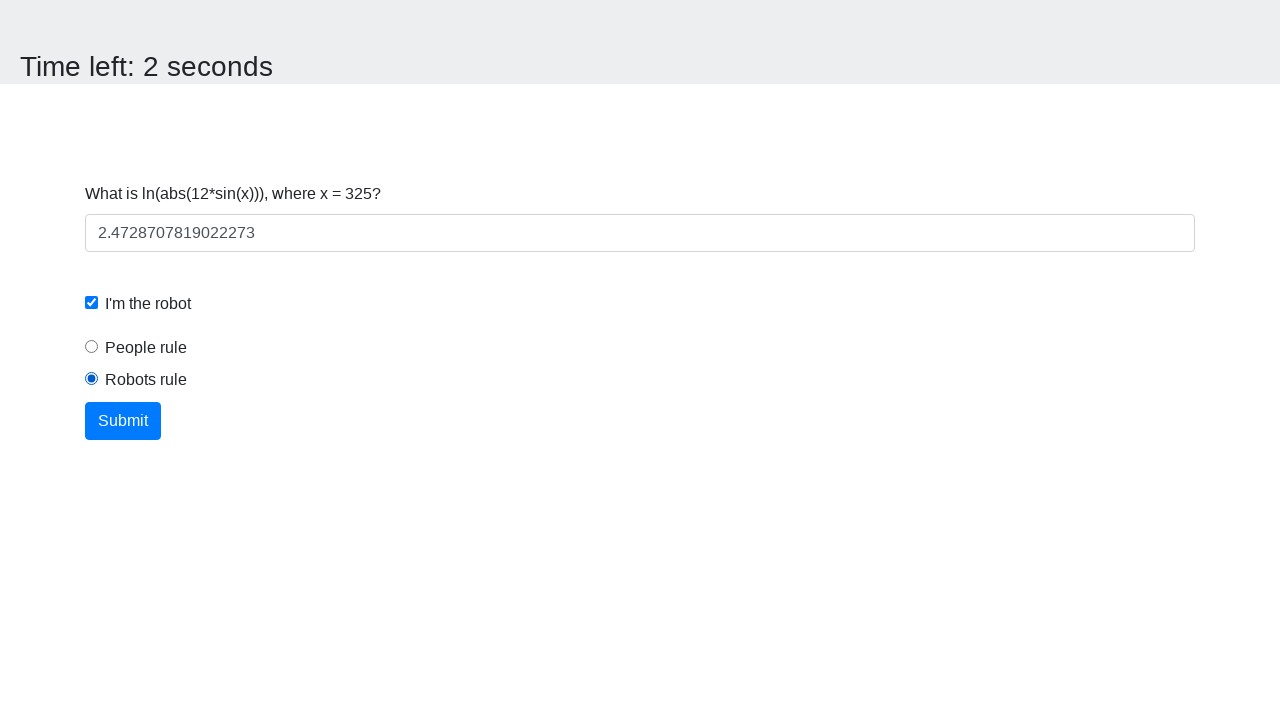

Clicked submit button to submit form at (123, 421) on button.btn
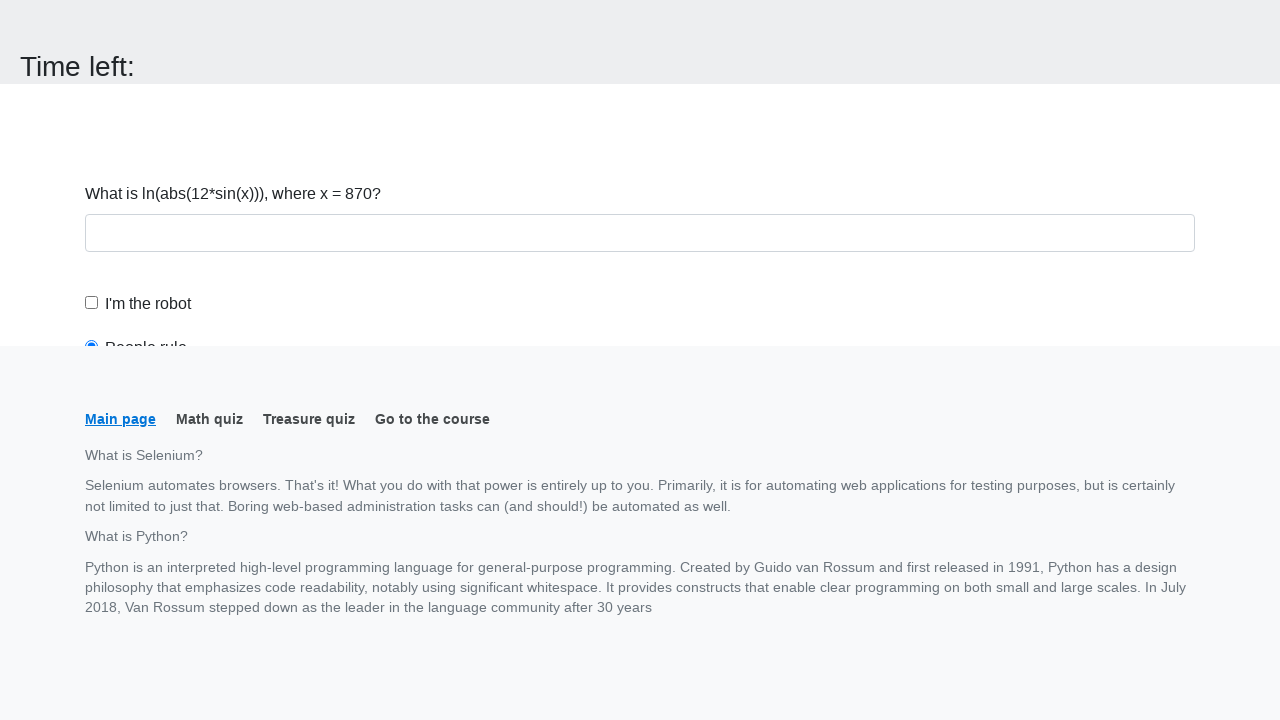

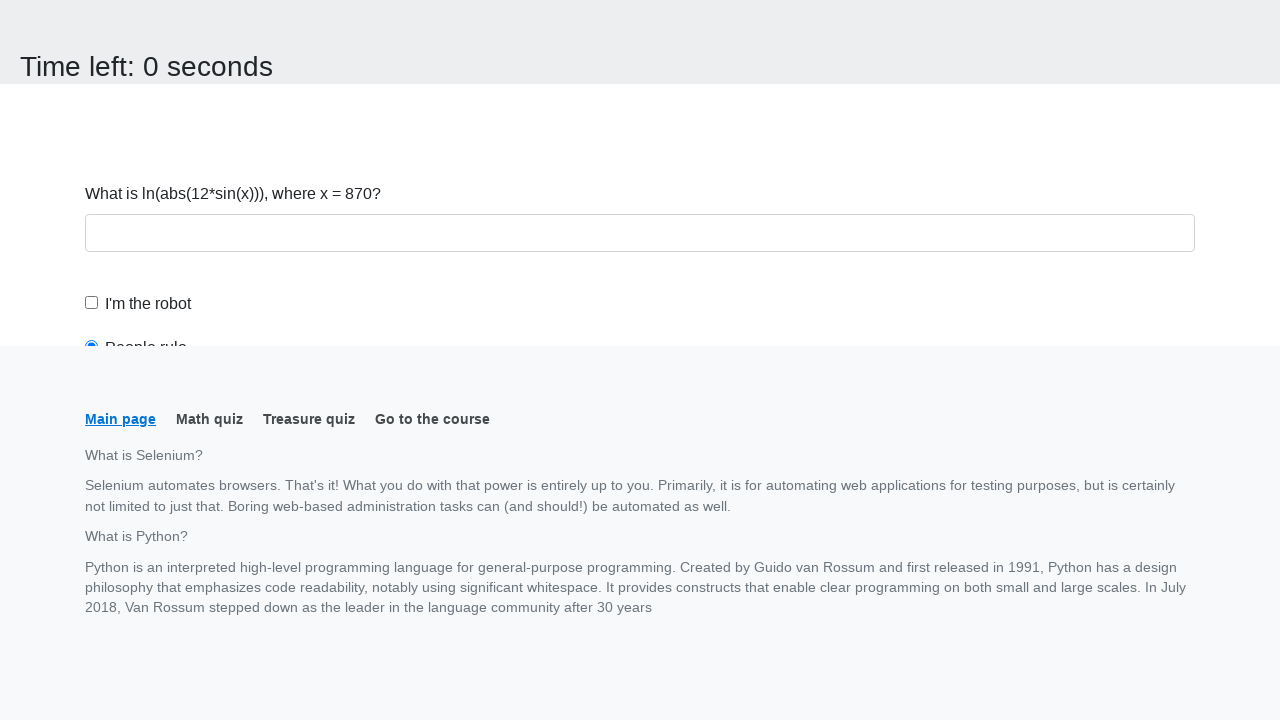